Tests the Python.org search functionality by entering "pycon" as a search query and submitting the form

Starting URL: https://www.python.org

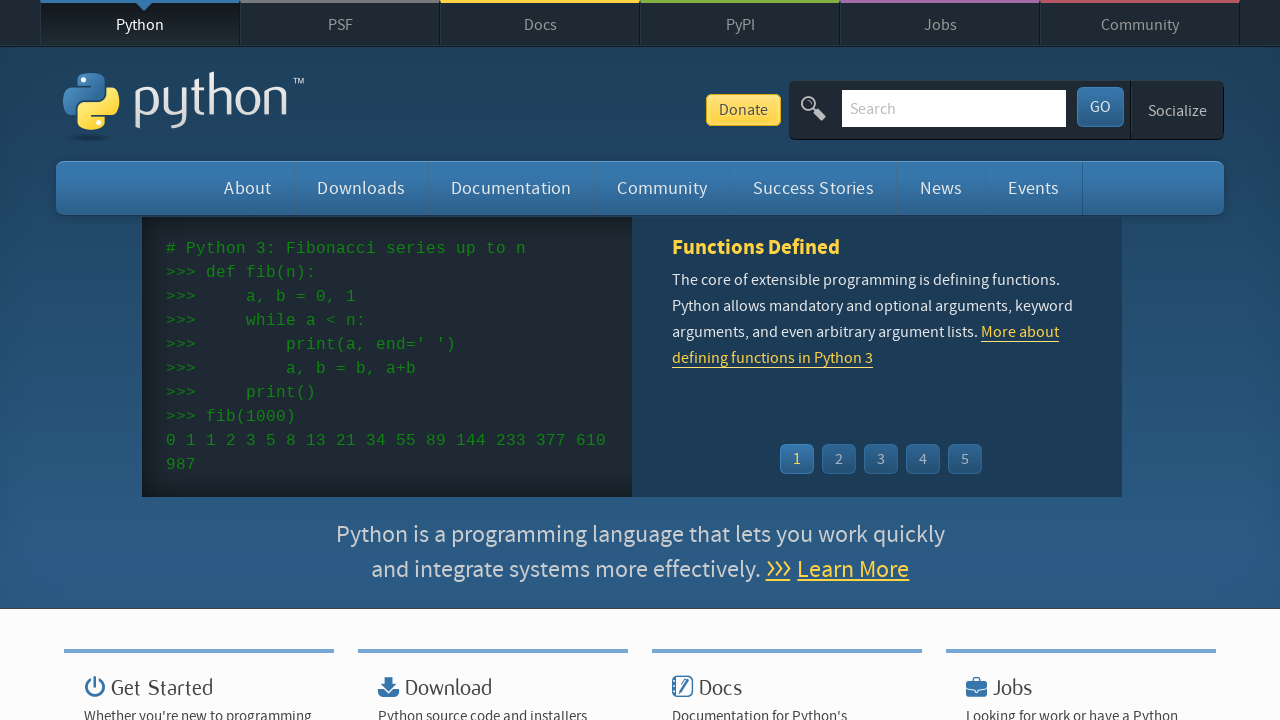

Verified Python.org page title contains 'Python'
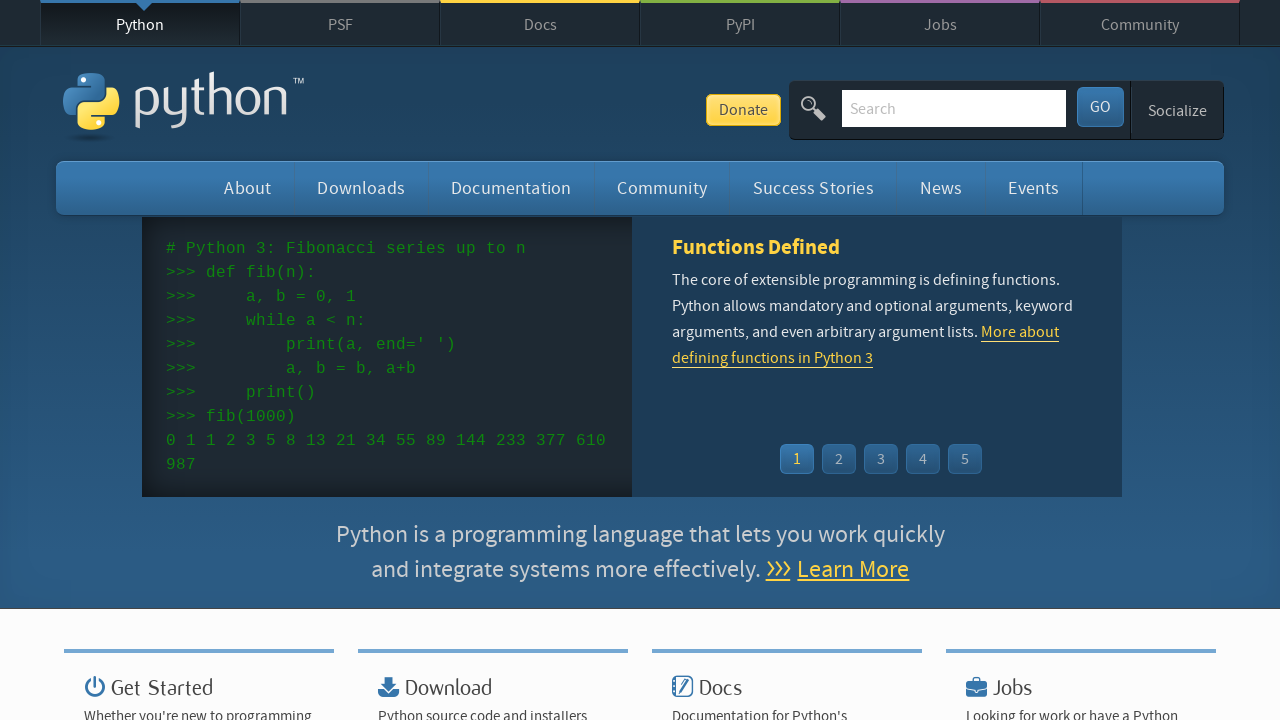

Filled search box with 'pycon' query on input[name='q']
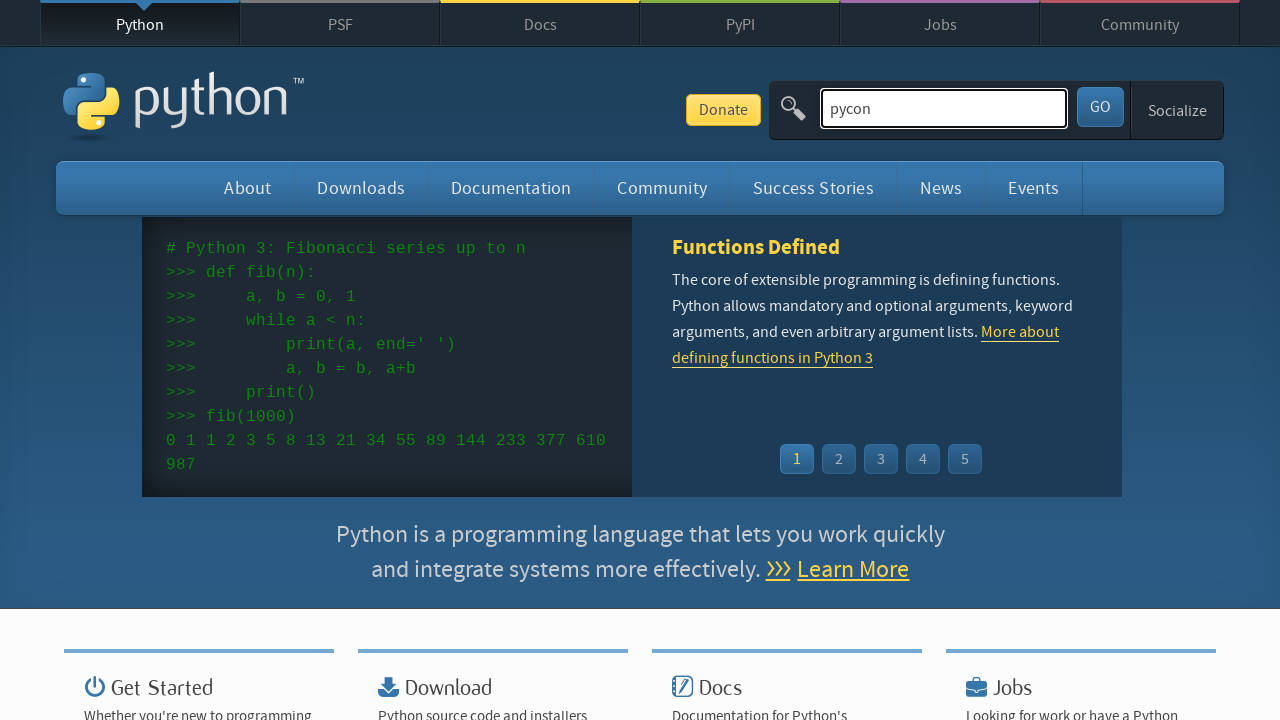

Pressed Enter to submit search form on input[name='q']
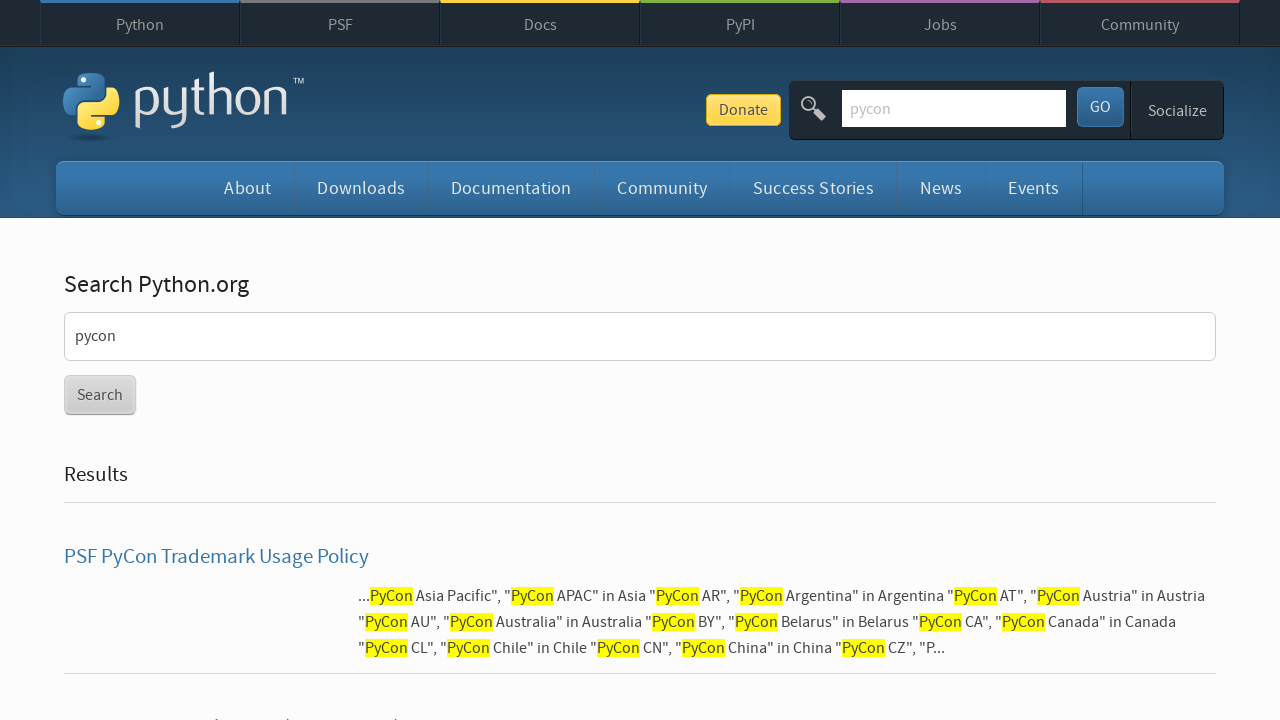

Waited for network idle to ensure search results loaded
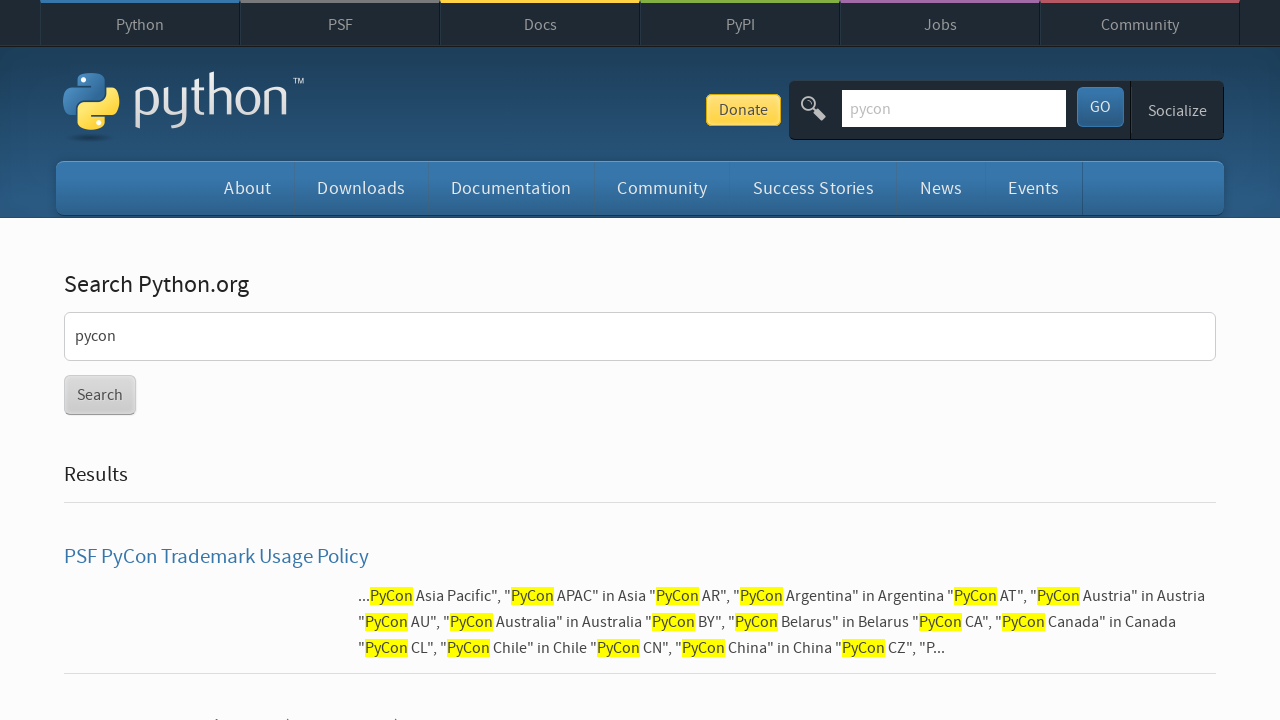

Verified search results were found (no 'No results found' message)
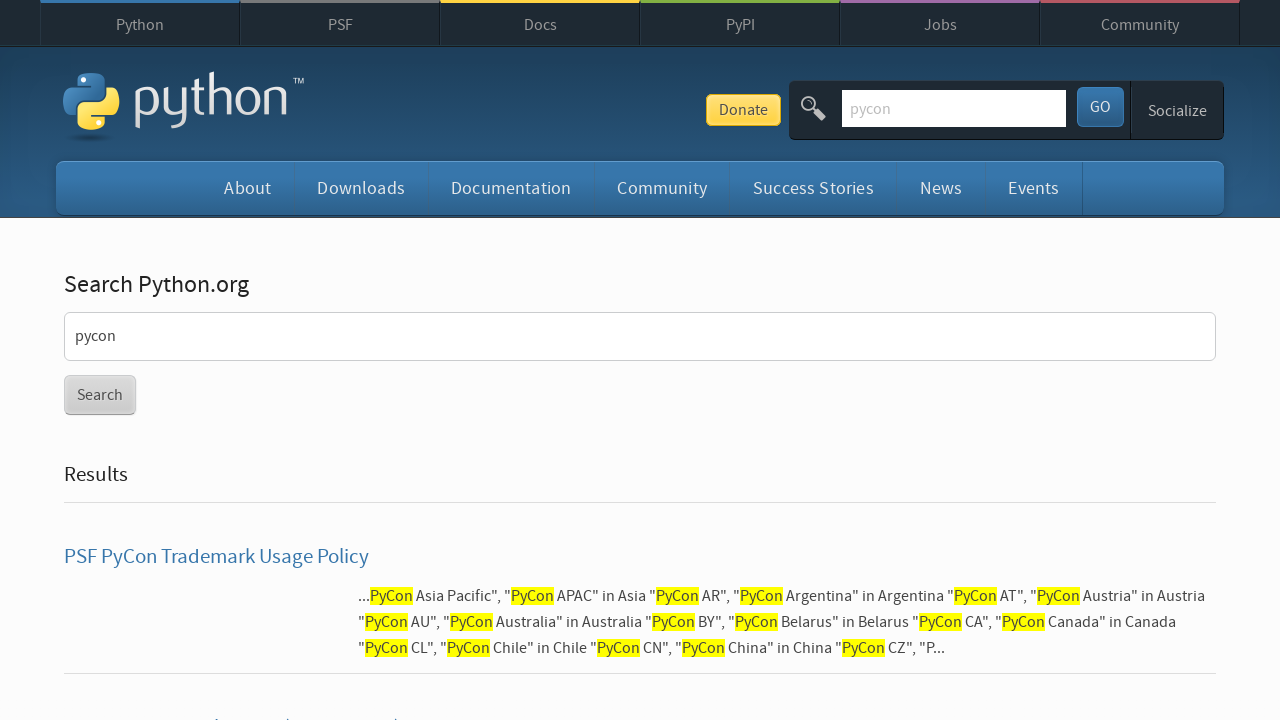

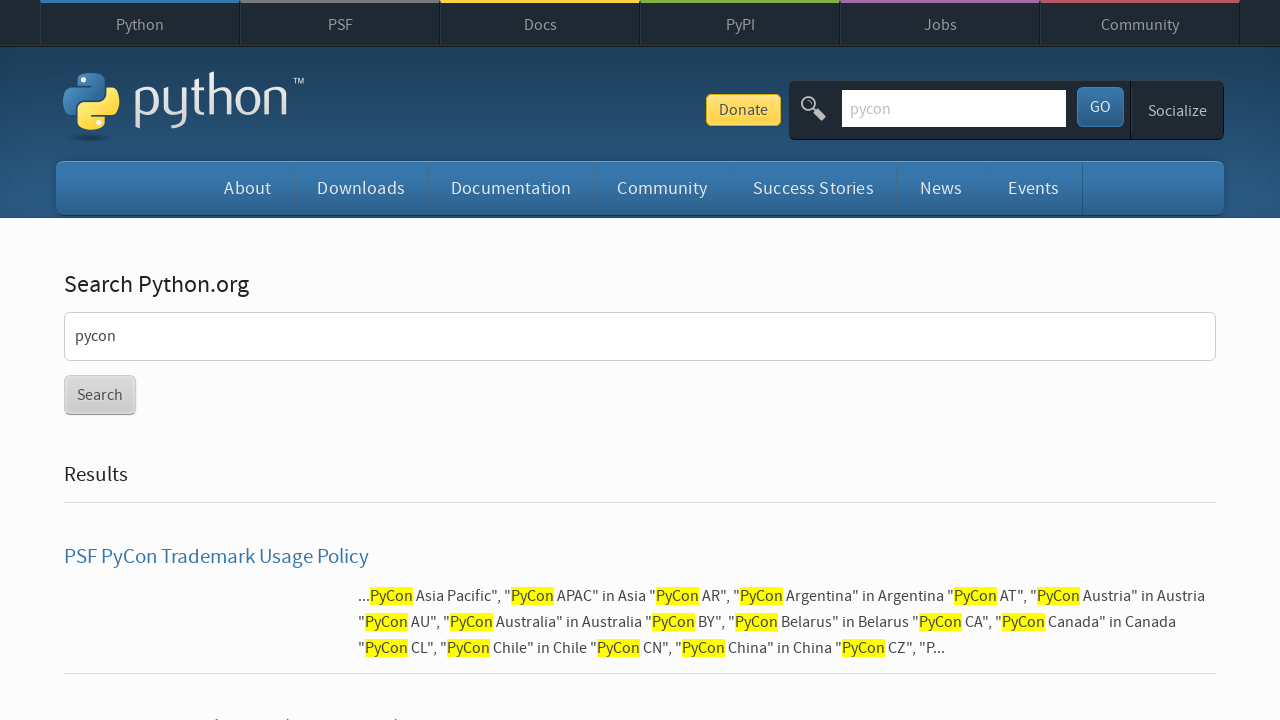